Tests the JSON download button by clicking it and waiting for download to initiate

Starting URL: https://openchecklist.github.io/

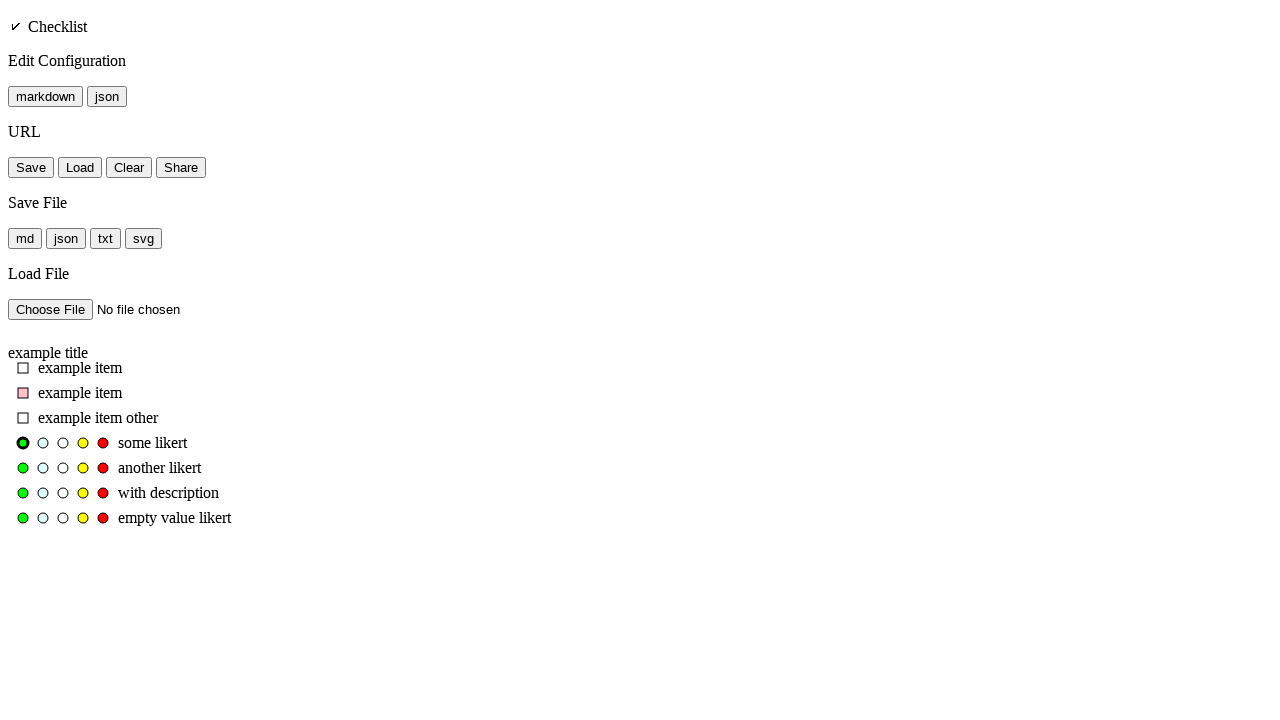

Page loaded (domcontentloaded state reached)
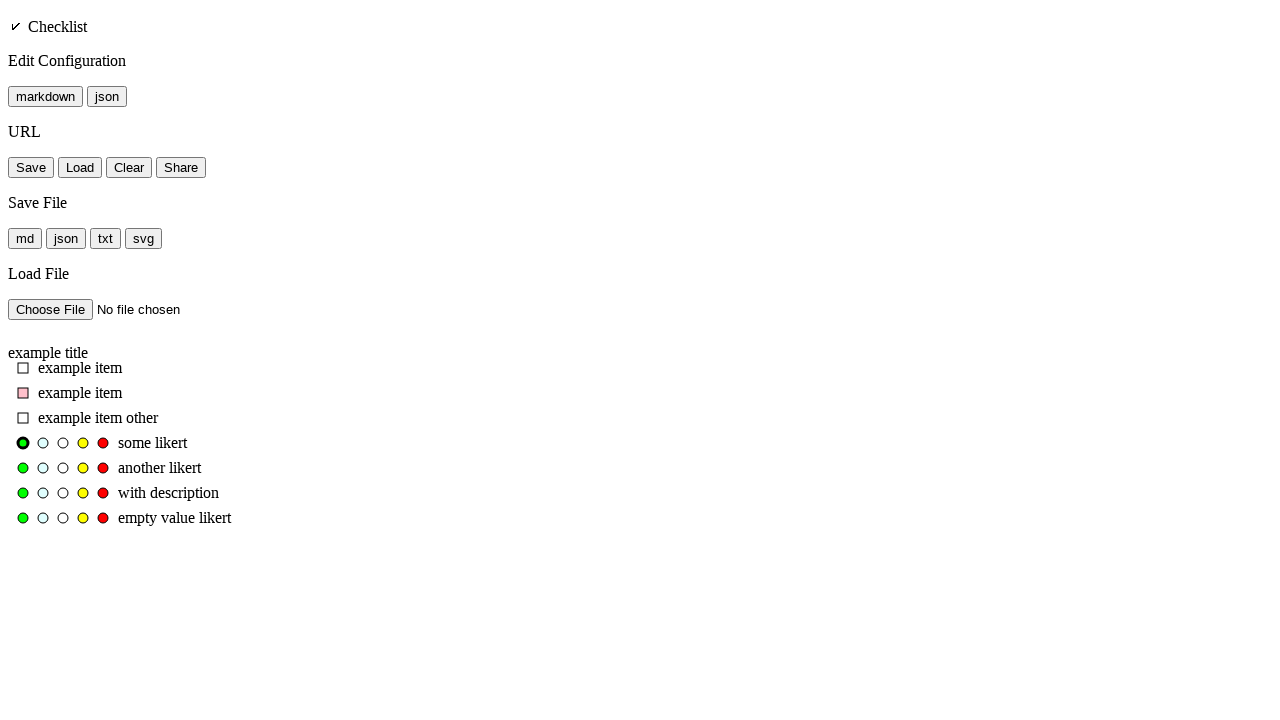

Clicked JSON download button (#button_save_file_json) at (66, 238) on #button_save_file_json
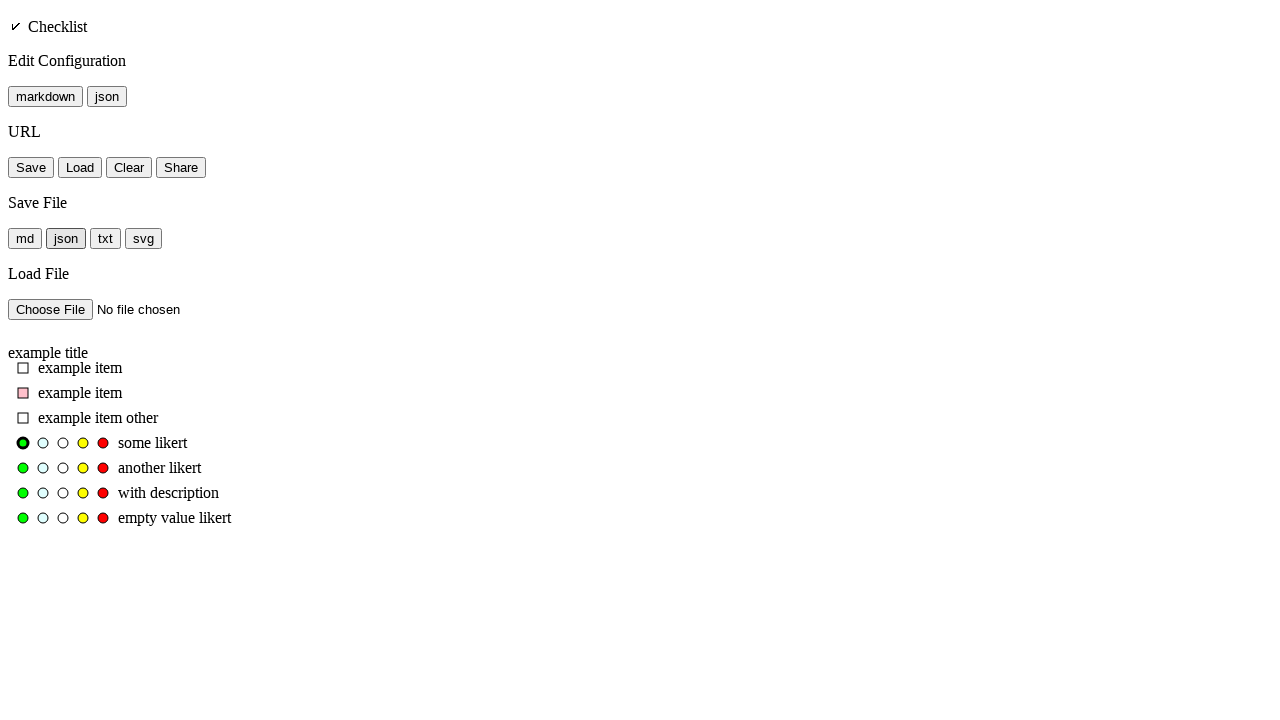

JSON file download initiated and captured
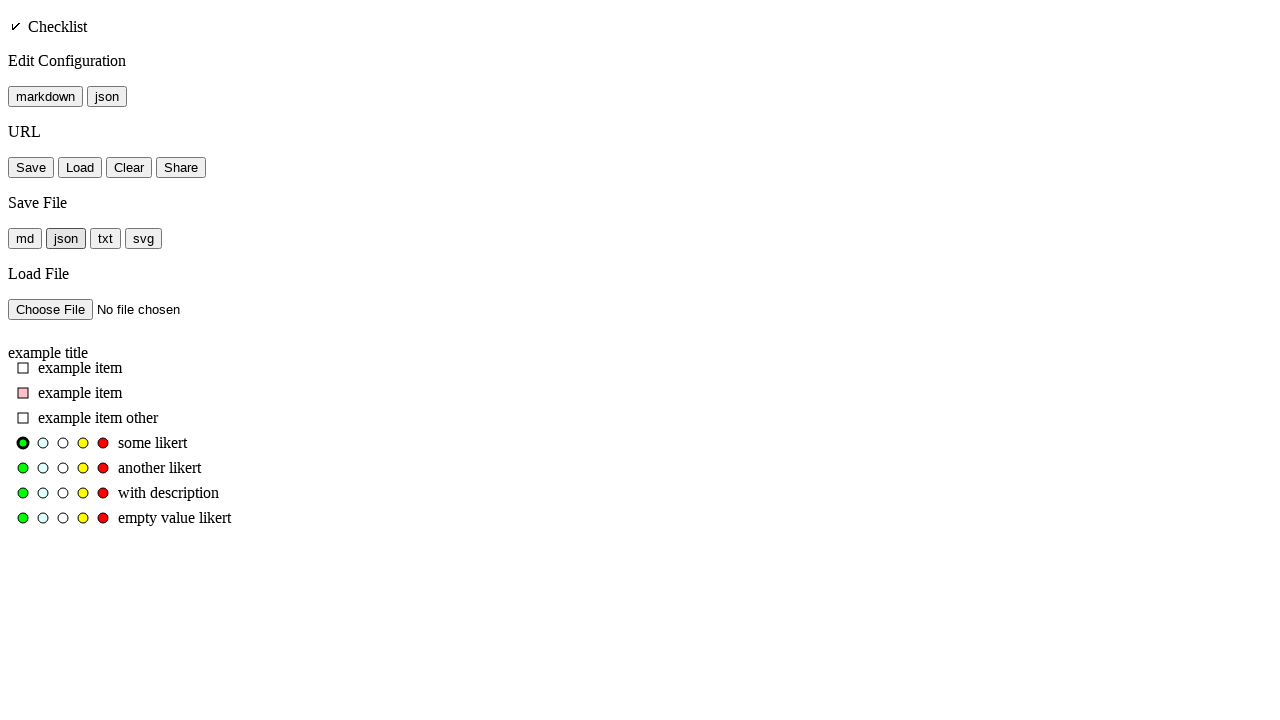

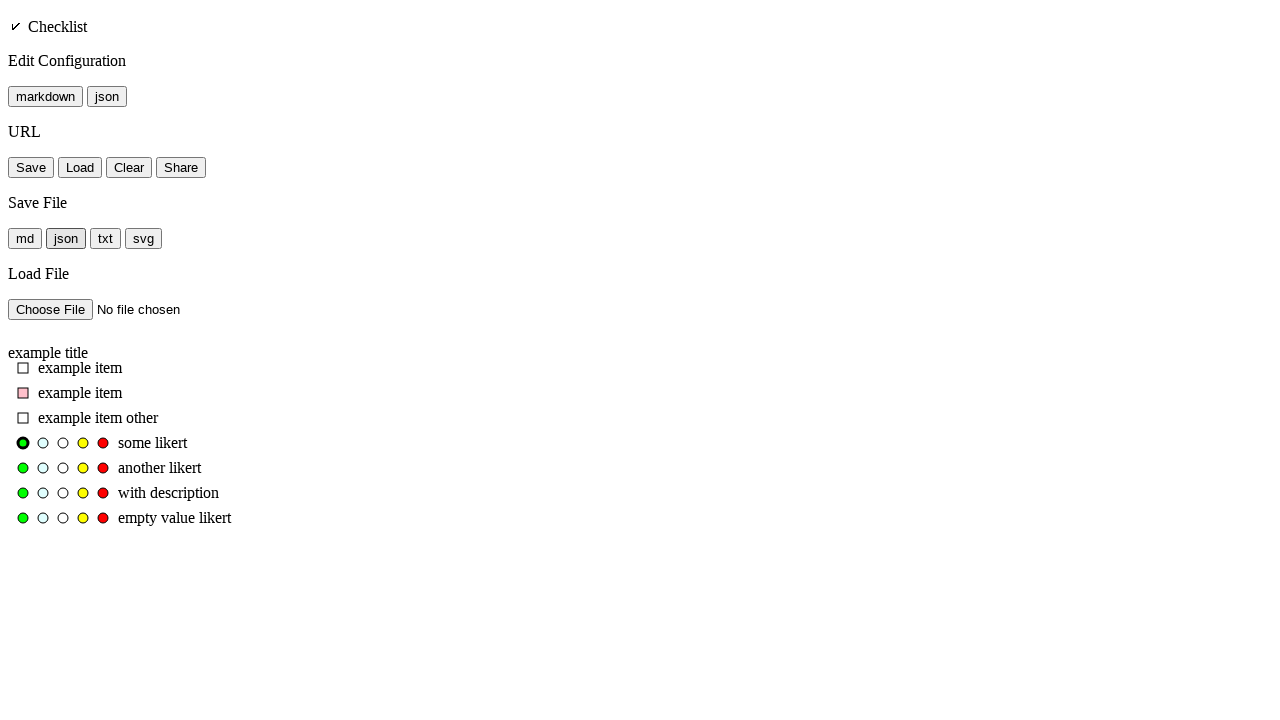